Tests a web form by filling in text input, password, dropdown selection, file upload, date picker fields and submitting the form, then verifies the submission was successful.

Starting URL: https://www.selenium.dev/selenium/web/web-form.html

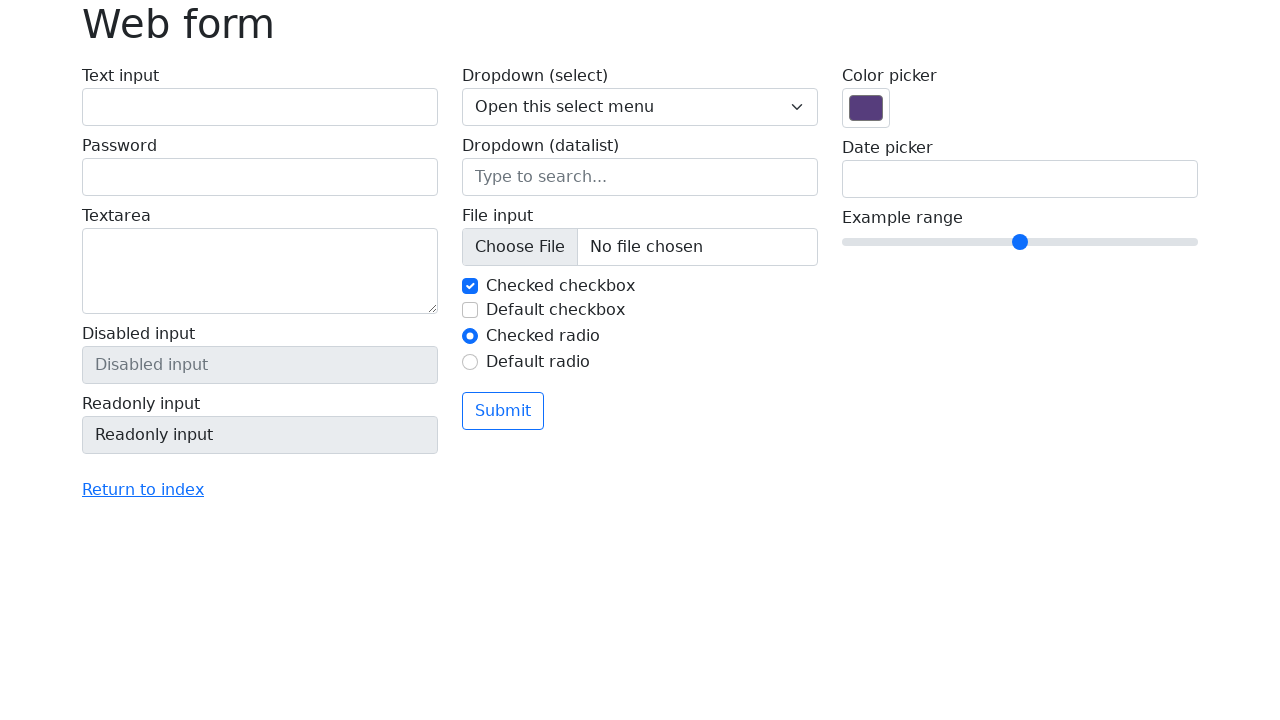

Verified page title is 'Web form'
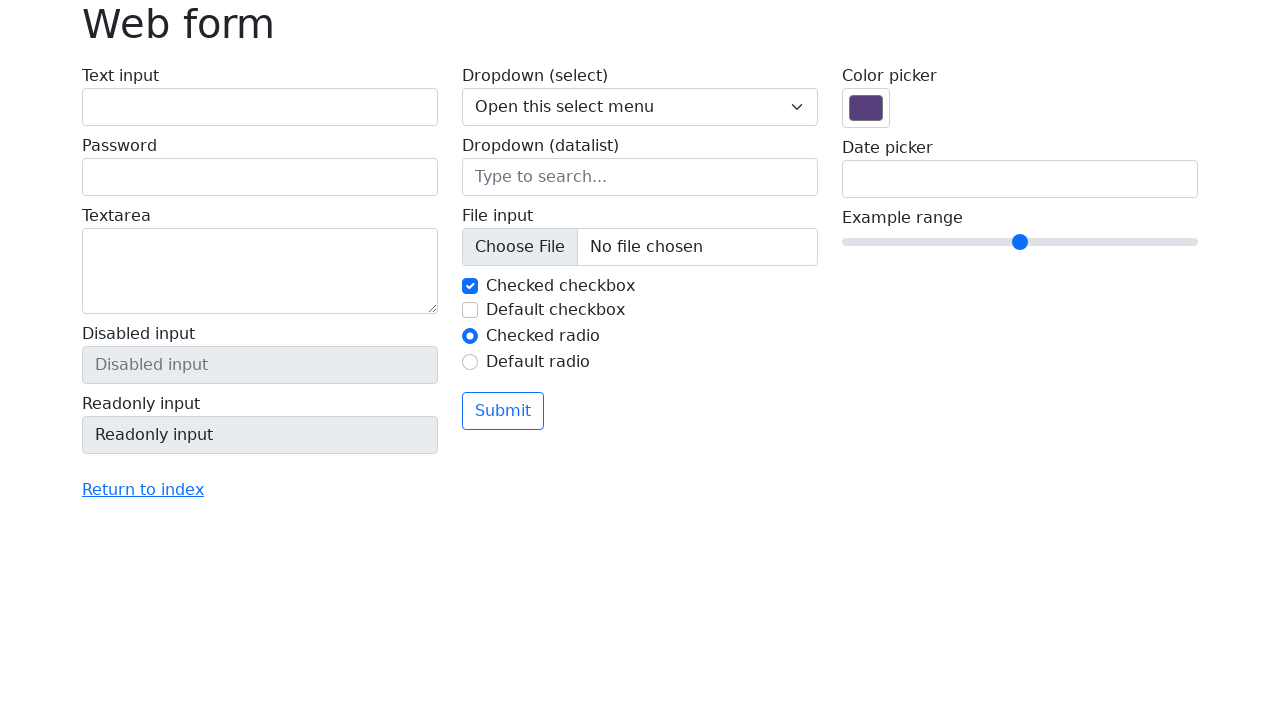

Filled text input field with 'Selenium' on #my-text-id
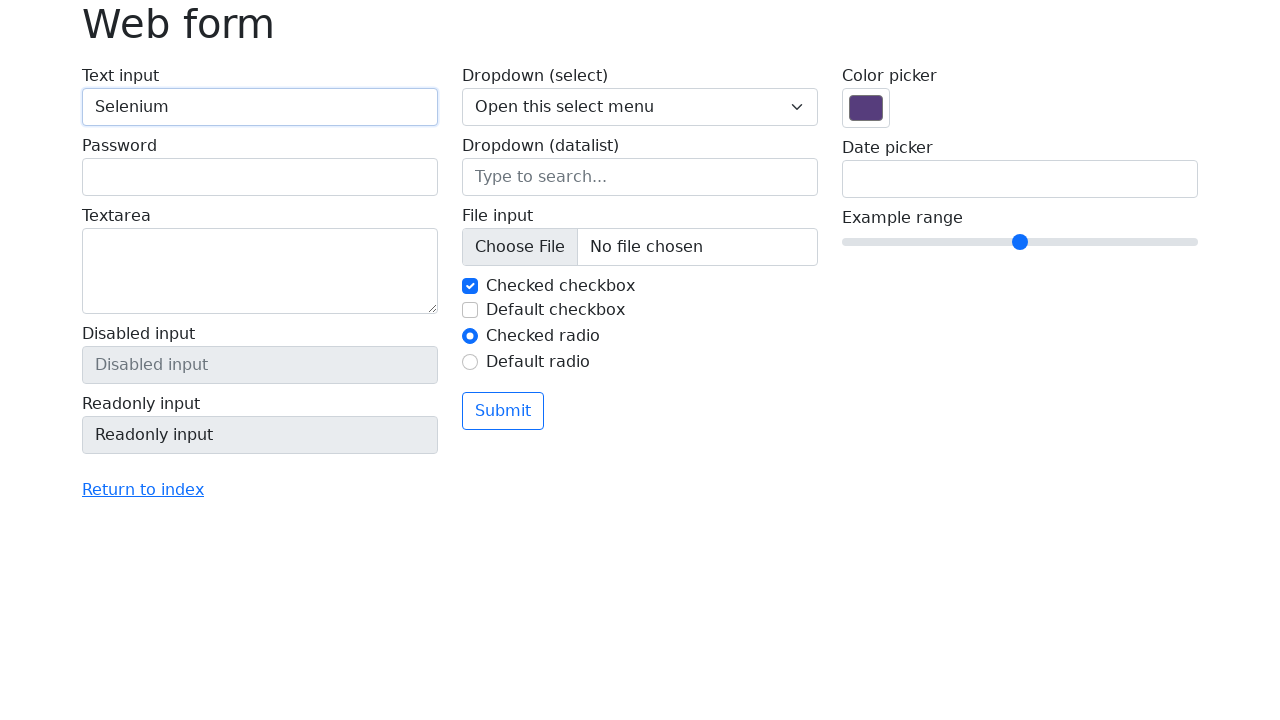

Filled password input field with 'Selenium' on input[name='my-password']
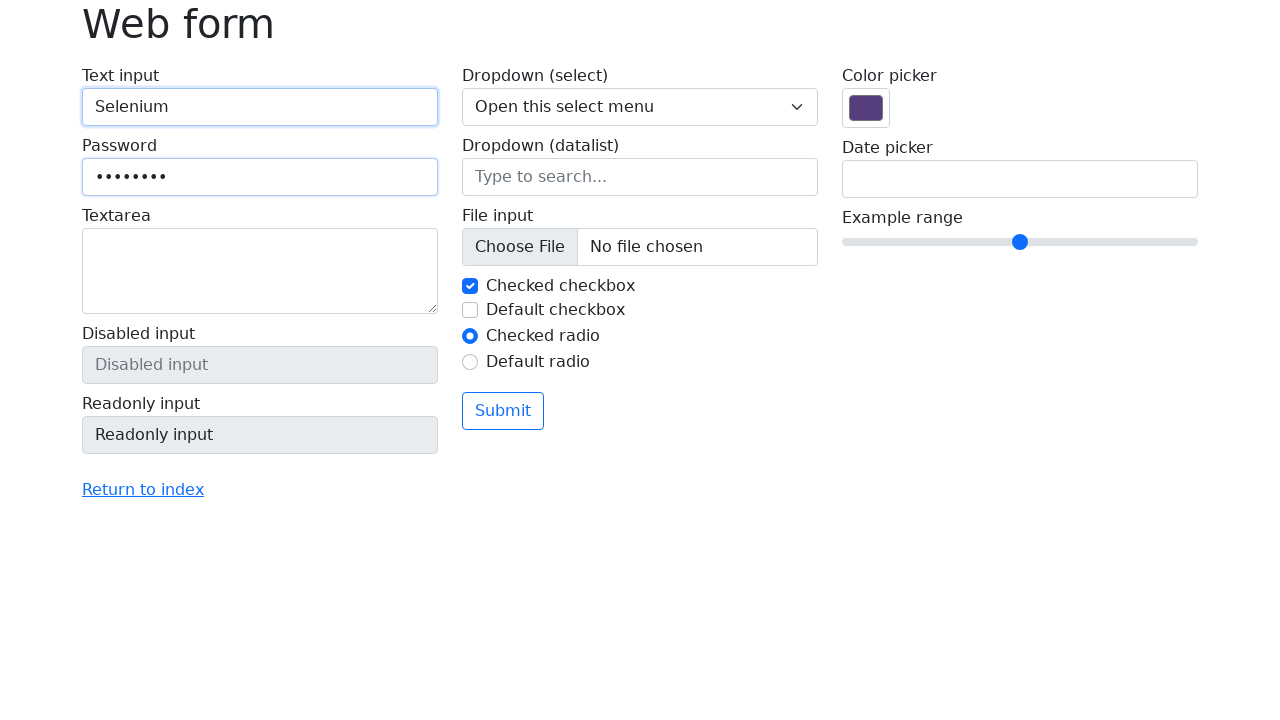

Selected 'Two' from dropdown menu on select[name='my-select']
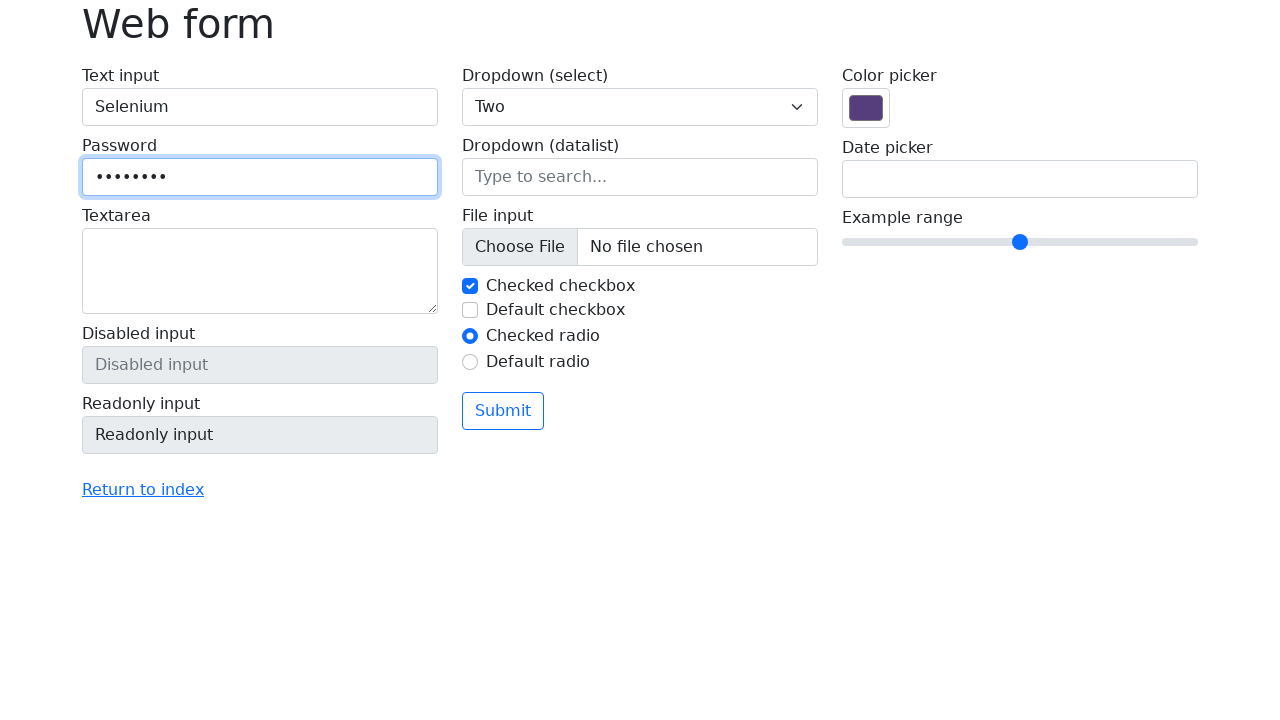

Filled date input field with '04/21/2023' on input[name='my-date']
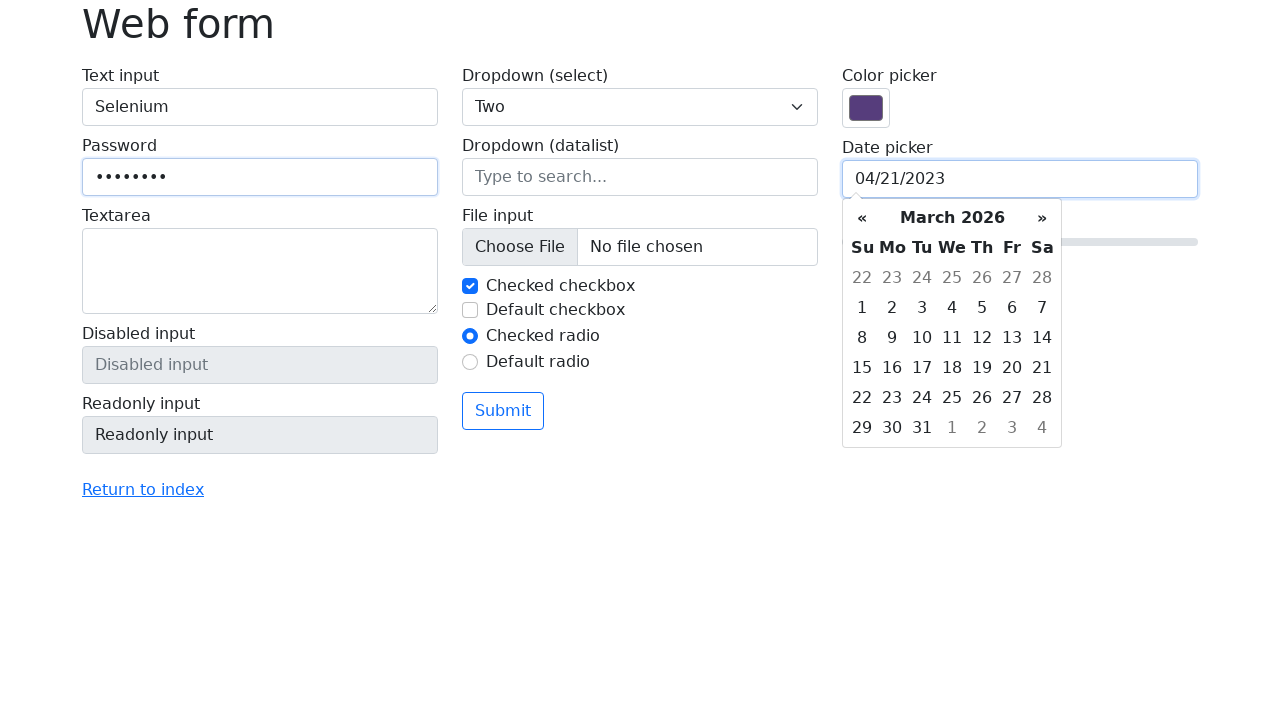

Clicked Submit button to submit the form at (503, 411) on button[type='submit']
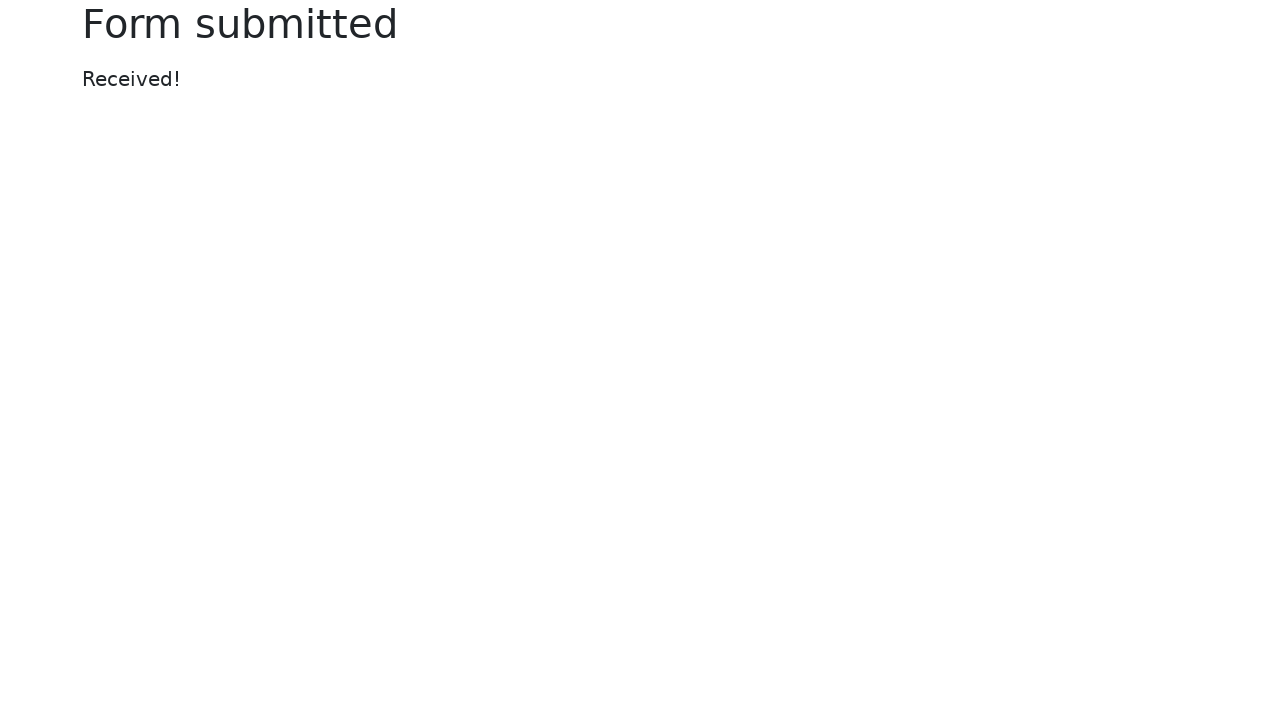

Waited for target page to load with title 'Web form - target page'
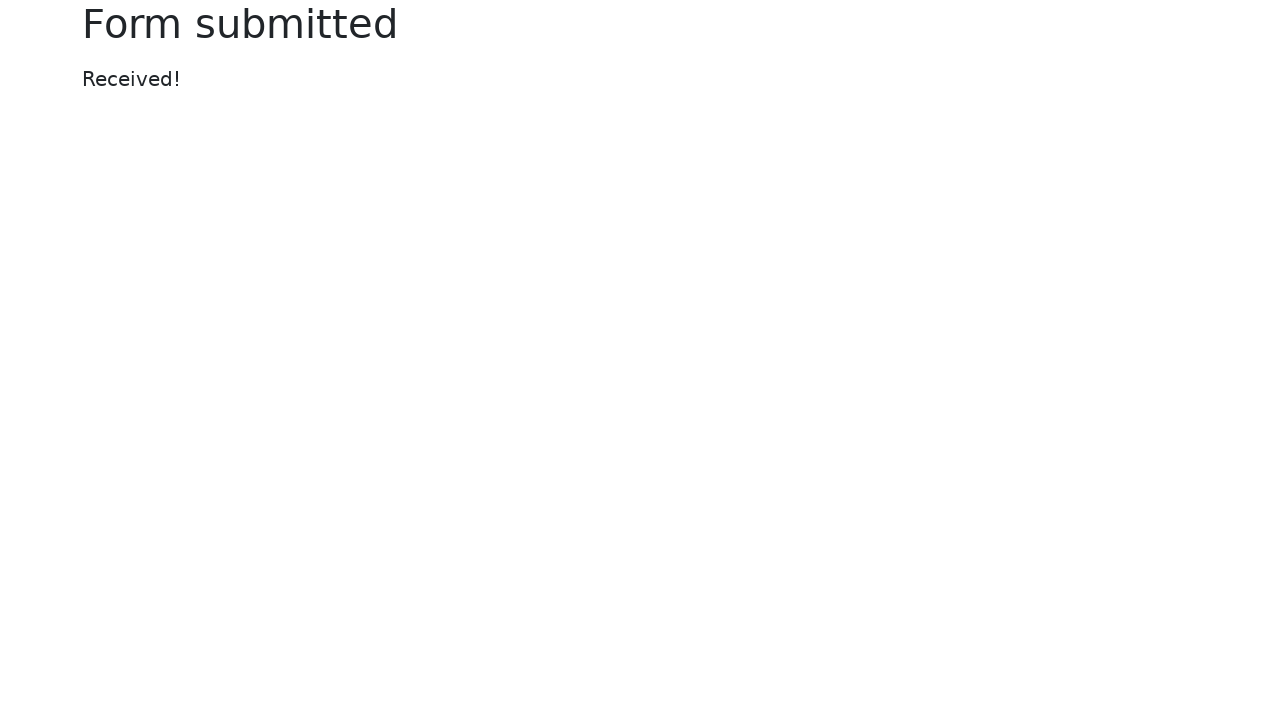

Retrieved success message from the page
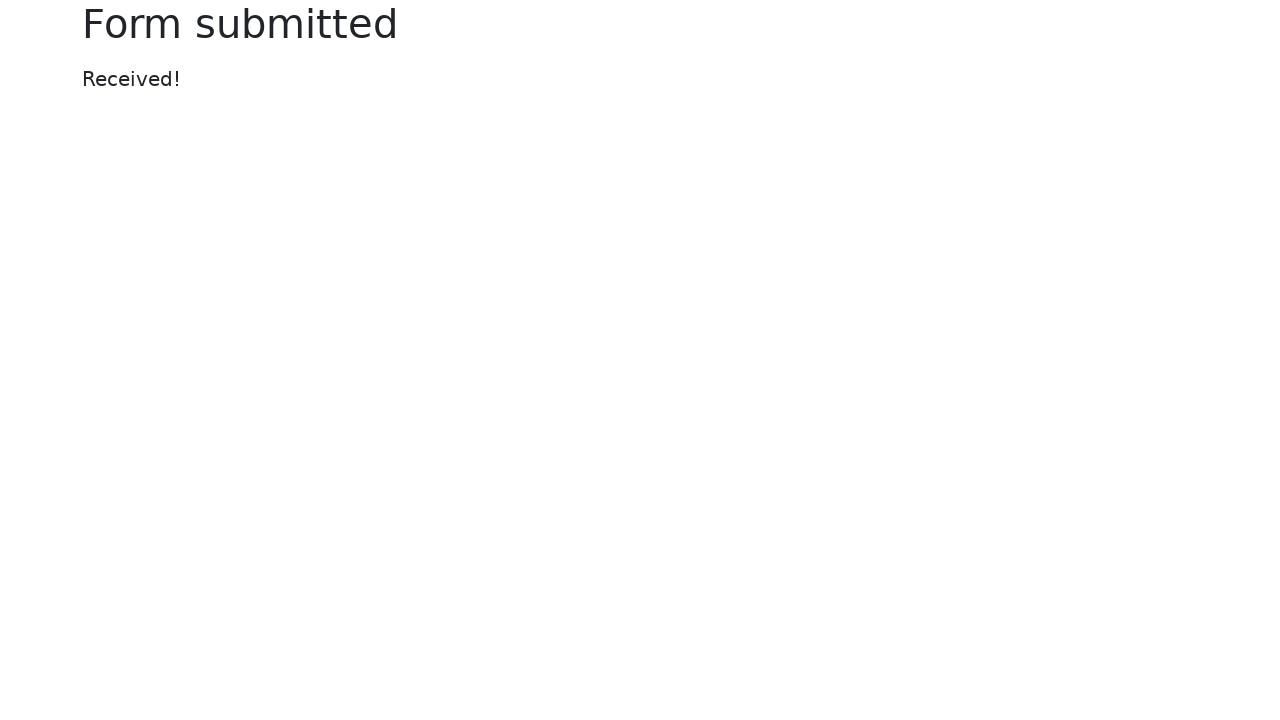

Verified success message is 'Received!'
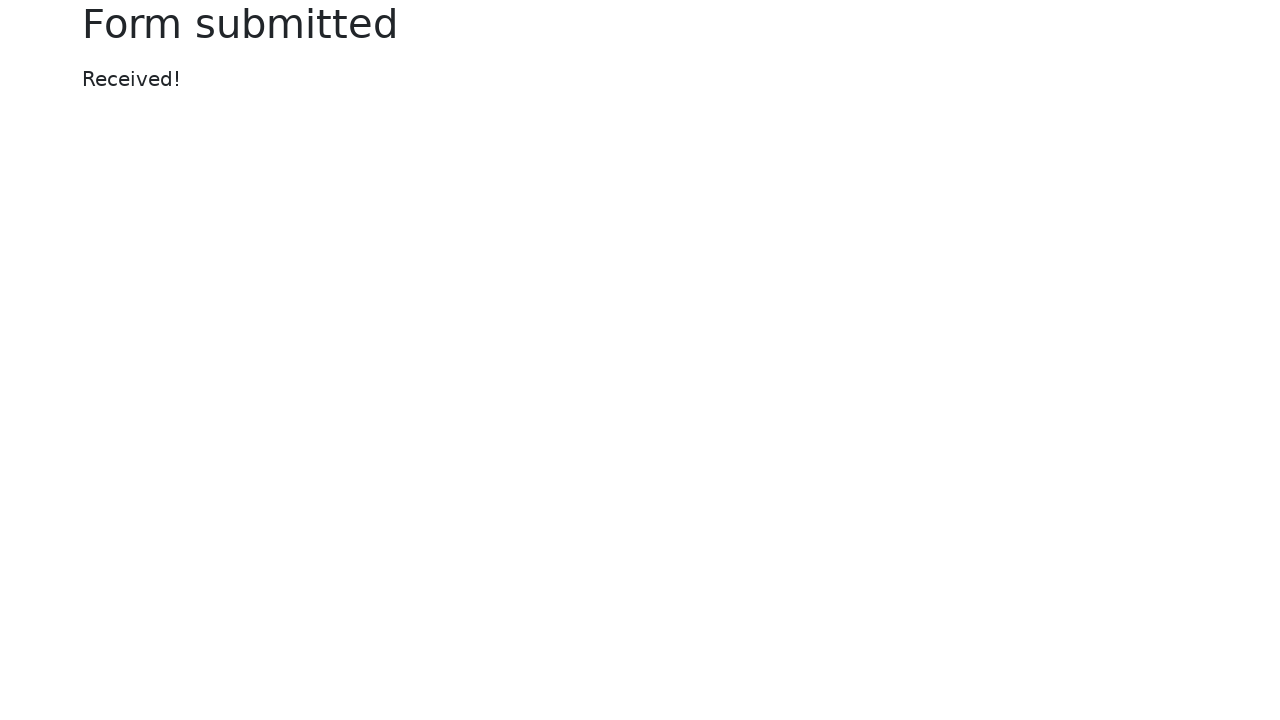

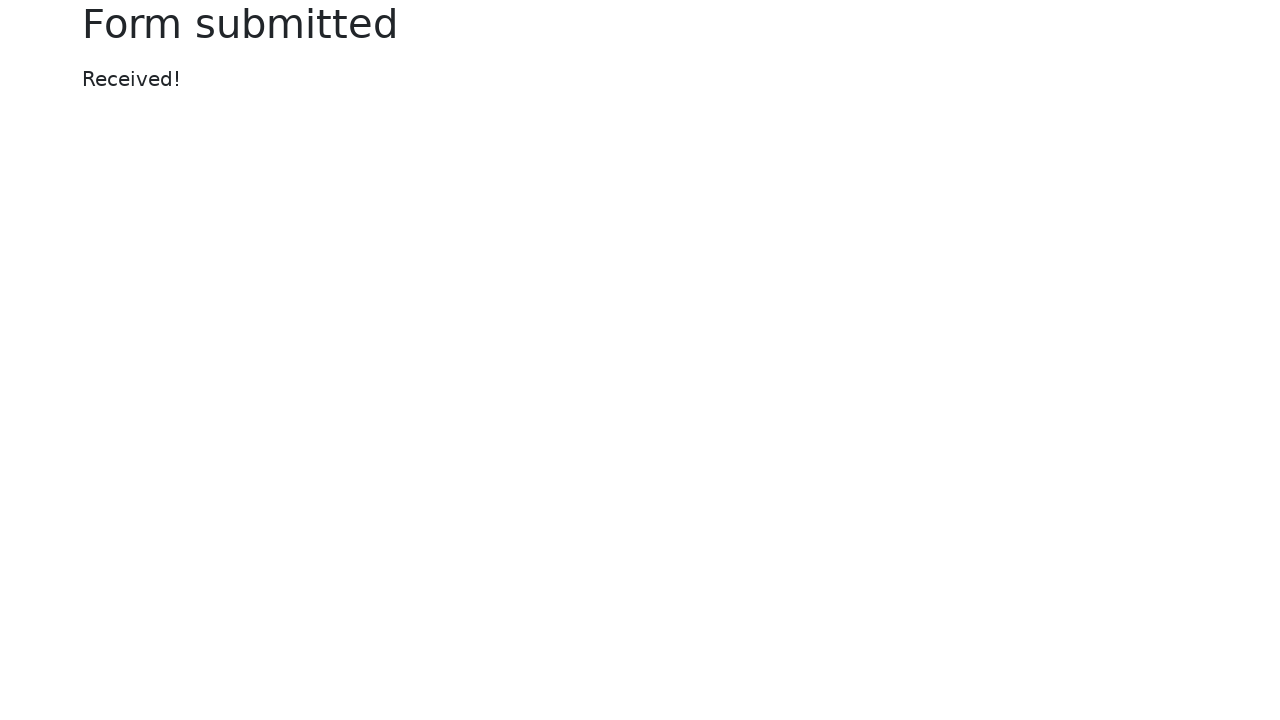